Tests date picker functionality by clicking on a date input field and selecting a specific date (April 20, 2026) using year dropdown, month navigation, and date selection from a calendar widget.

Starting URL: https://testautomationpractice.blogspot.com/

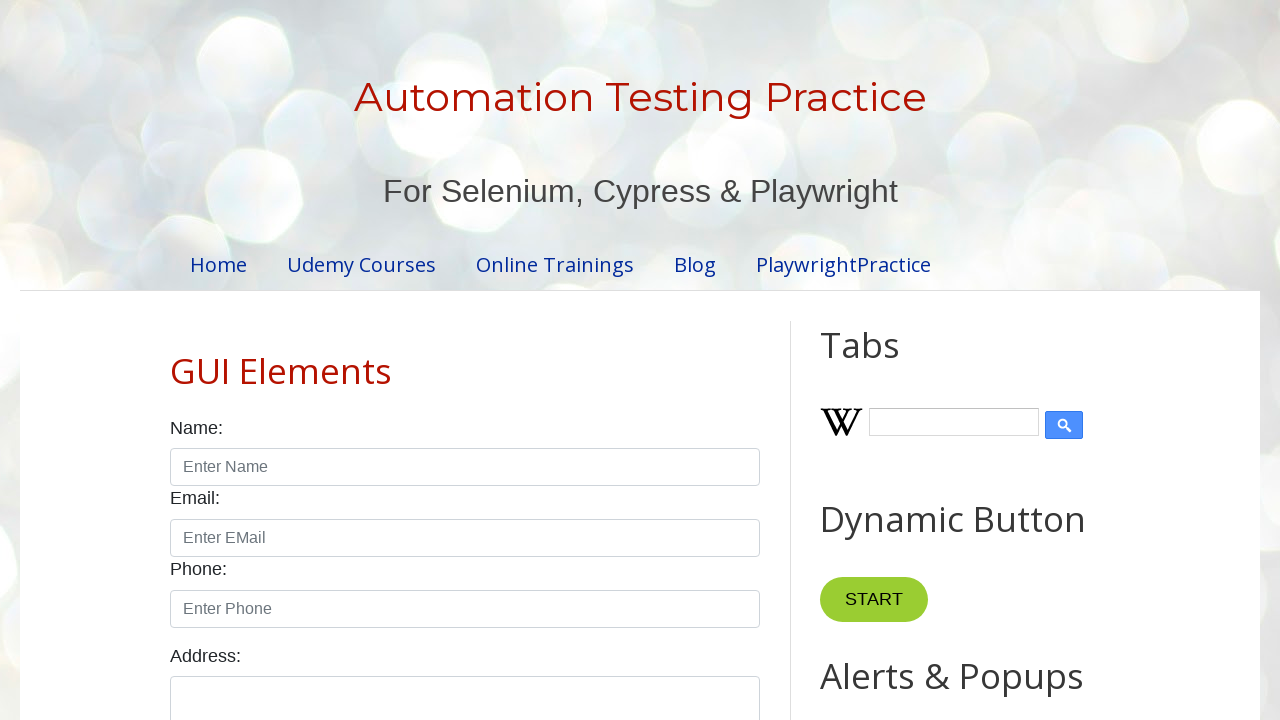

Clicked on date input field to open the date picker at (520, 360) on input#txtDate
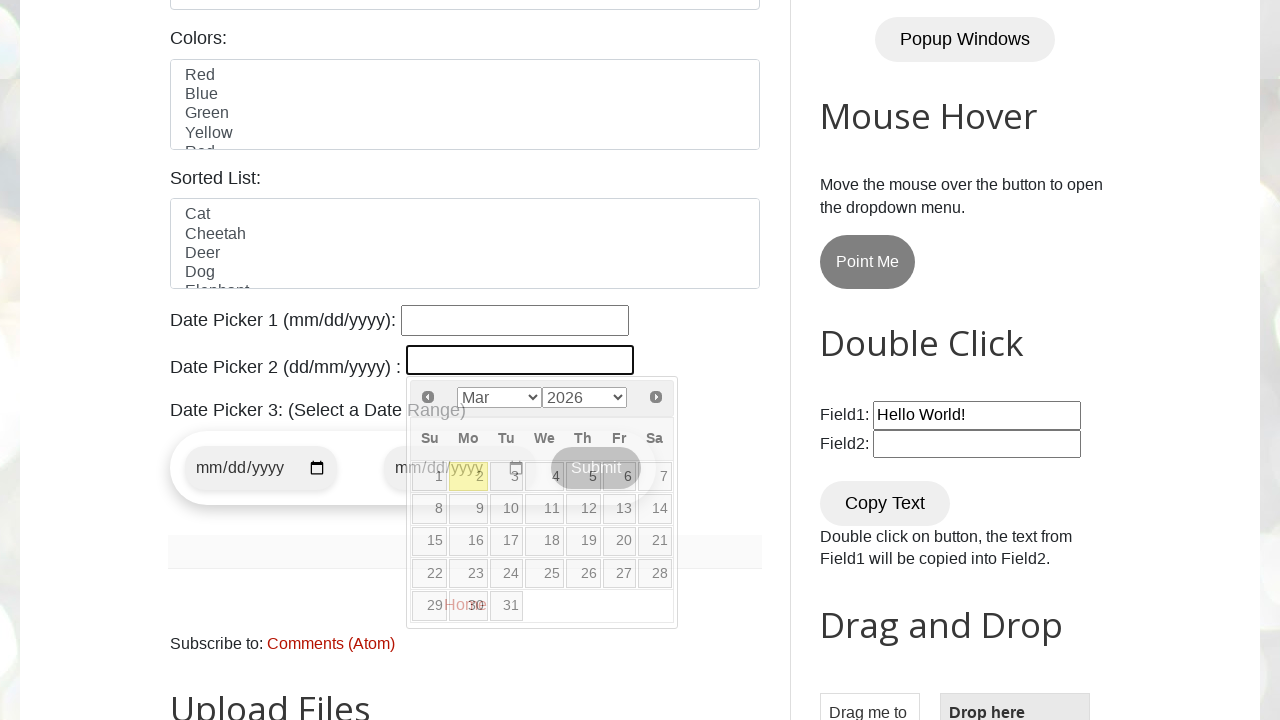

Date picker appeared with year dropdown visible
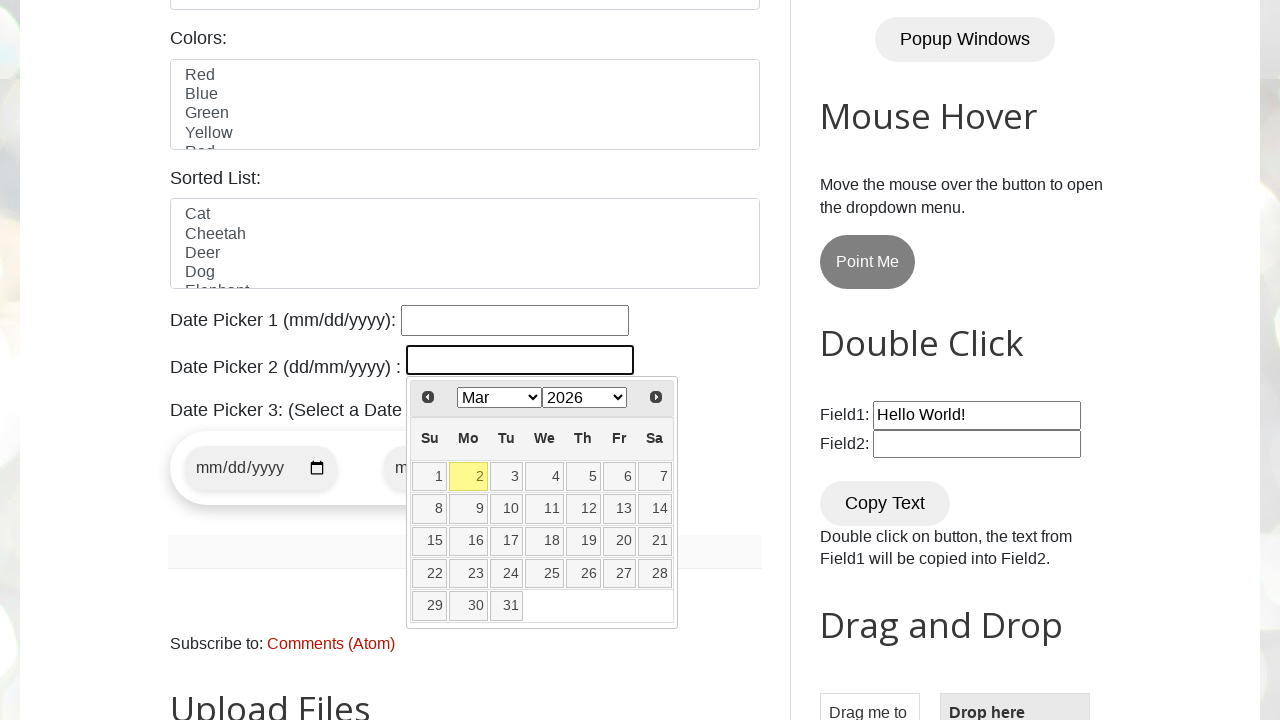

Selected year 2026 from the year dropdown on select.ui-datepicker-year
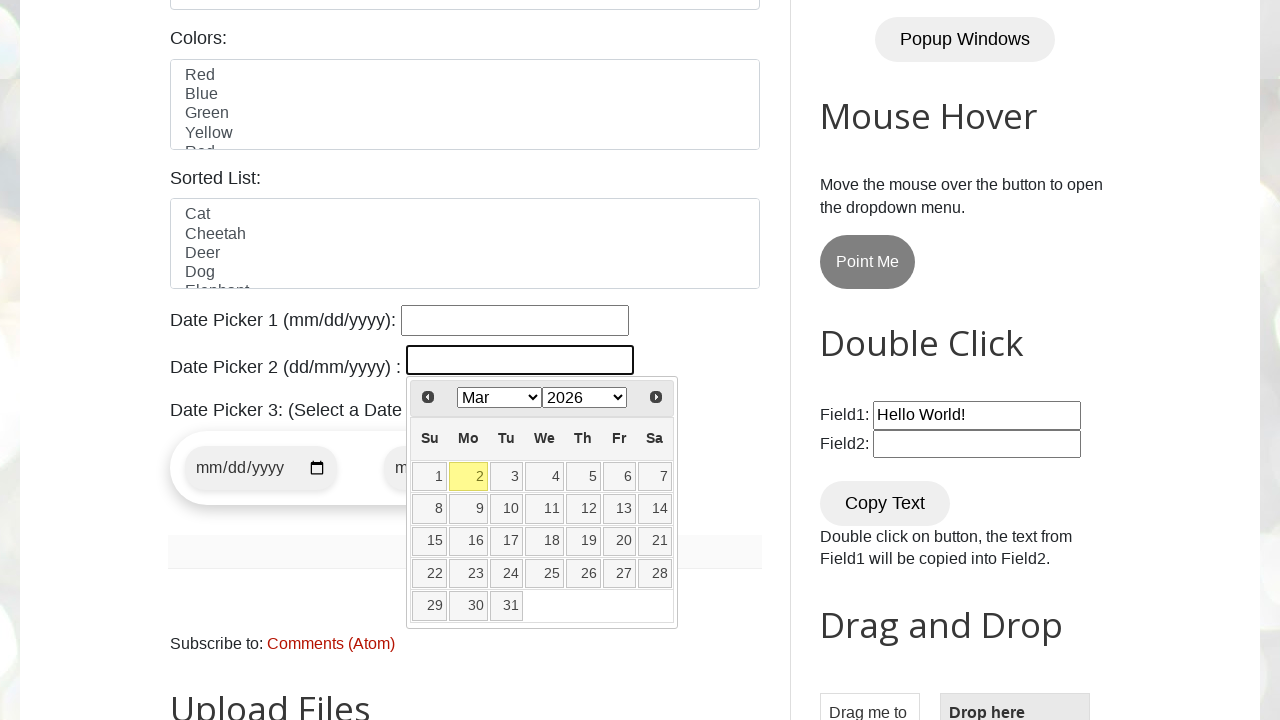

Selected April from the month dropdown on select.ui-datepicker-month
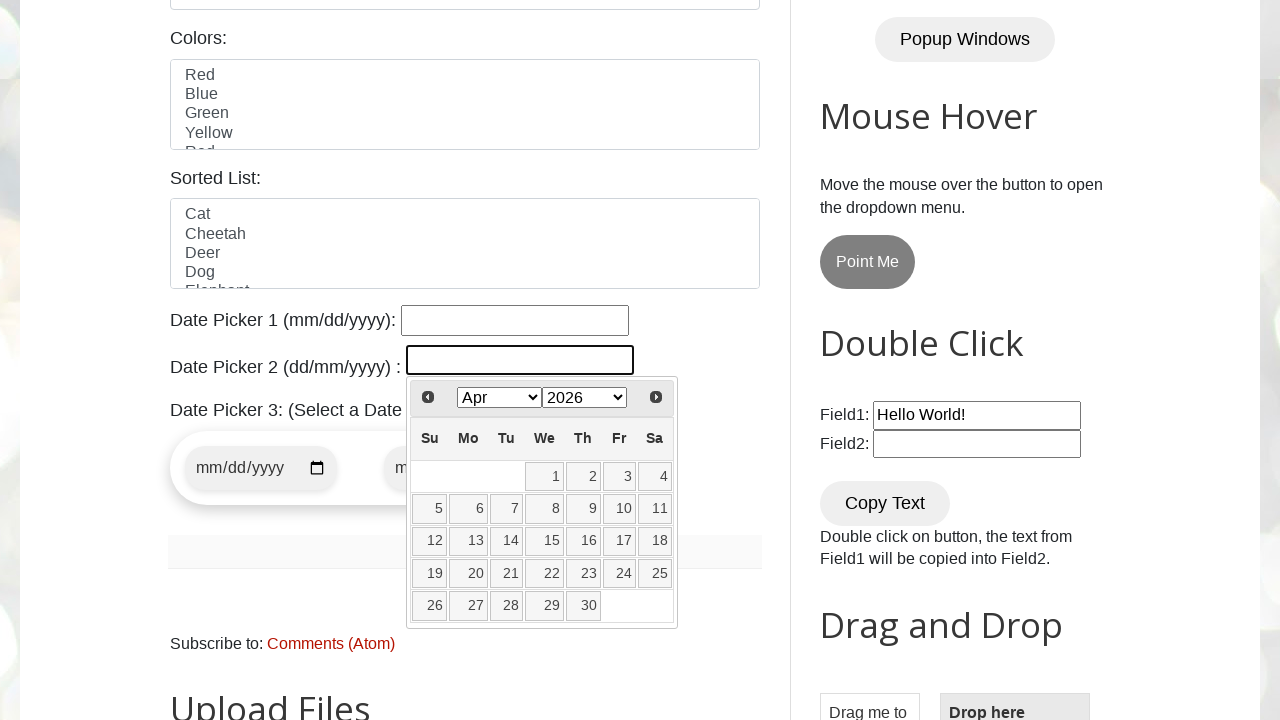

Calendar table updated and is ready for date selection
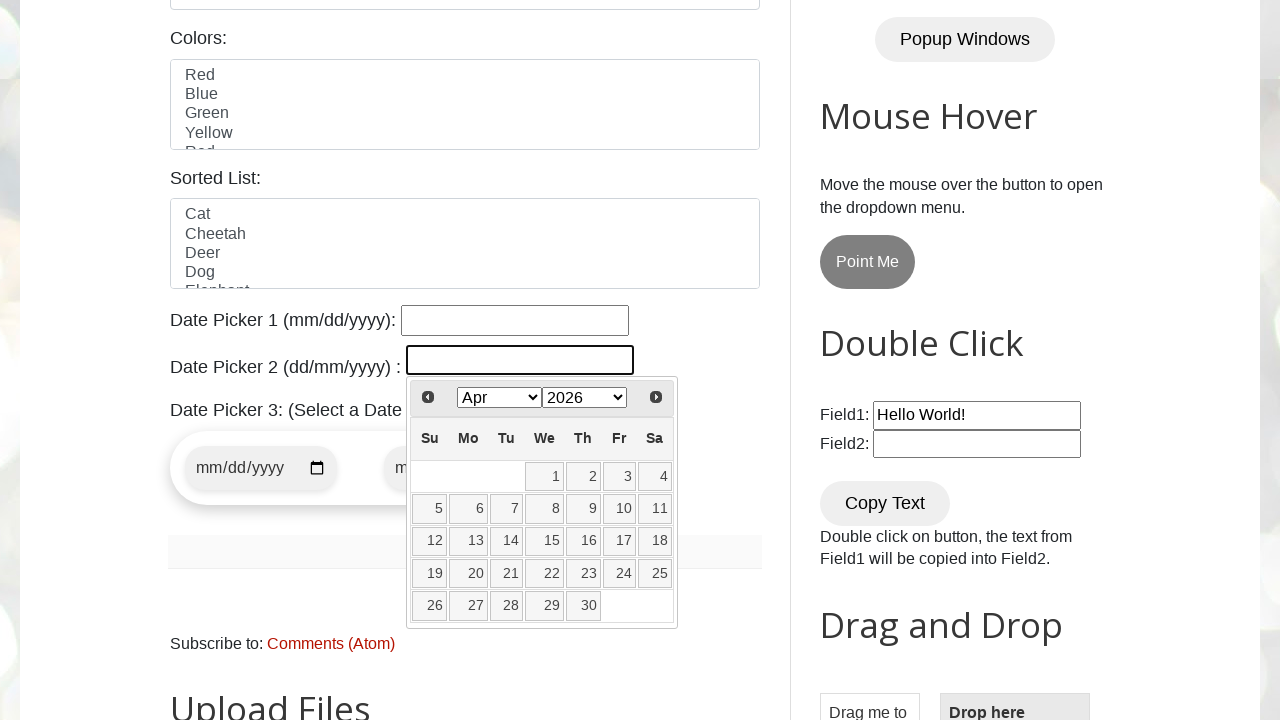

Clicked on date 20 to select April 20, 2026 at (468, 574) on table.ui-datepicker-calendar td a:text-is('20')
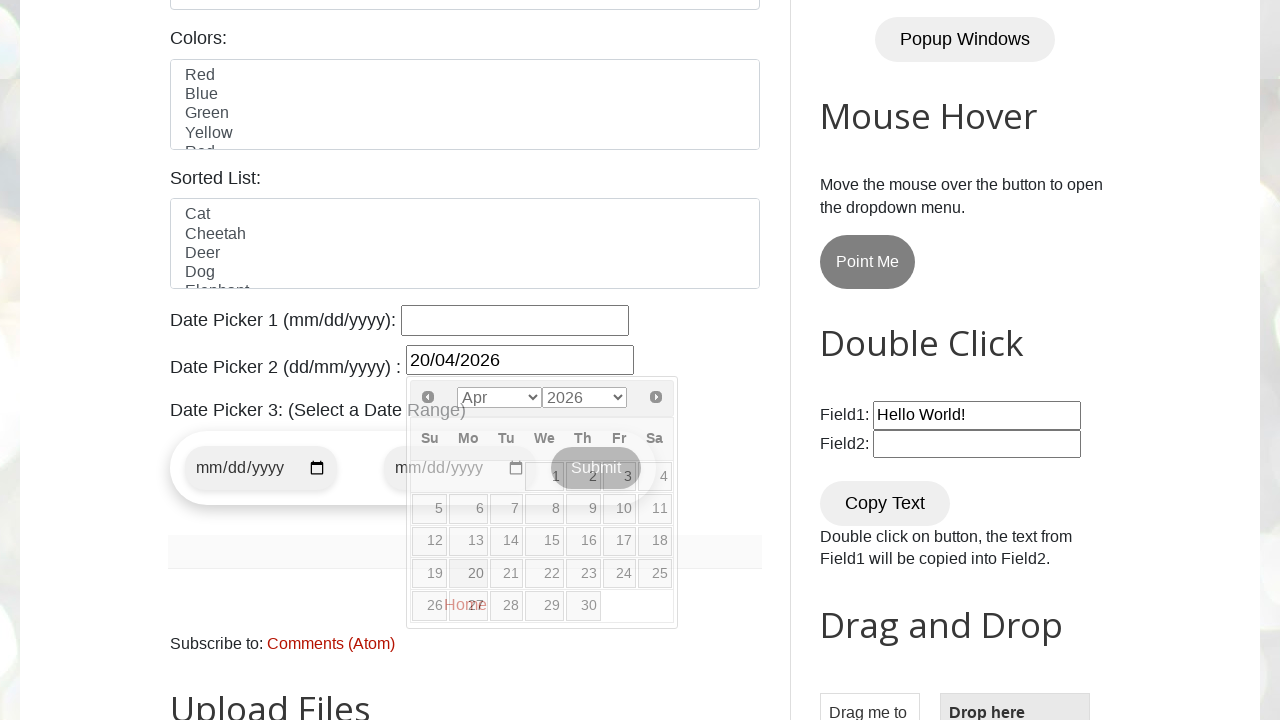

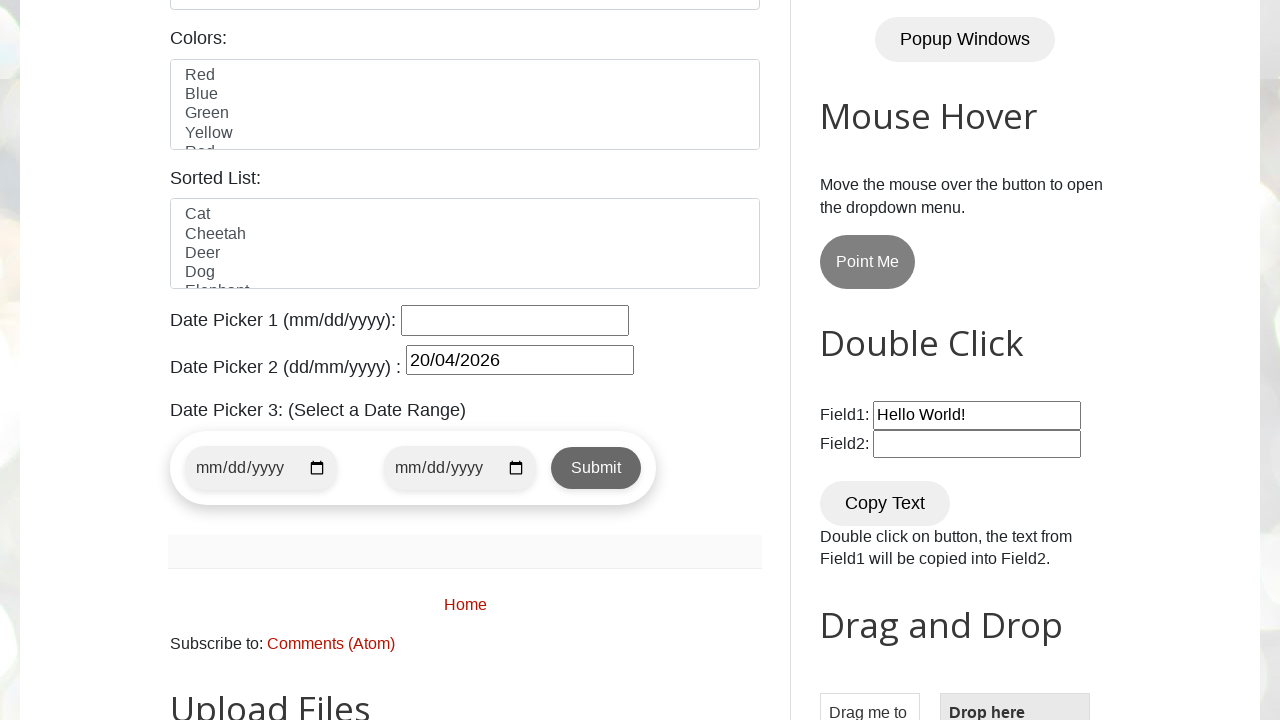